Tests dropdown selection functionality by selecting options using three different methods: by index, by value, and by visible text on a practice dropdown element.

Starting URL: https://the-internet.herokuapp.com/dropdown

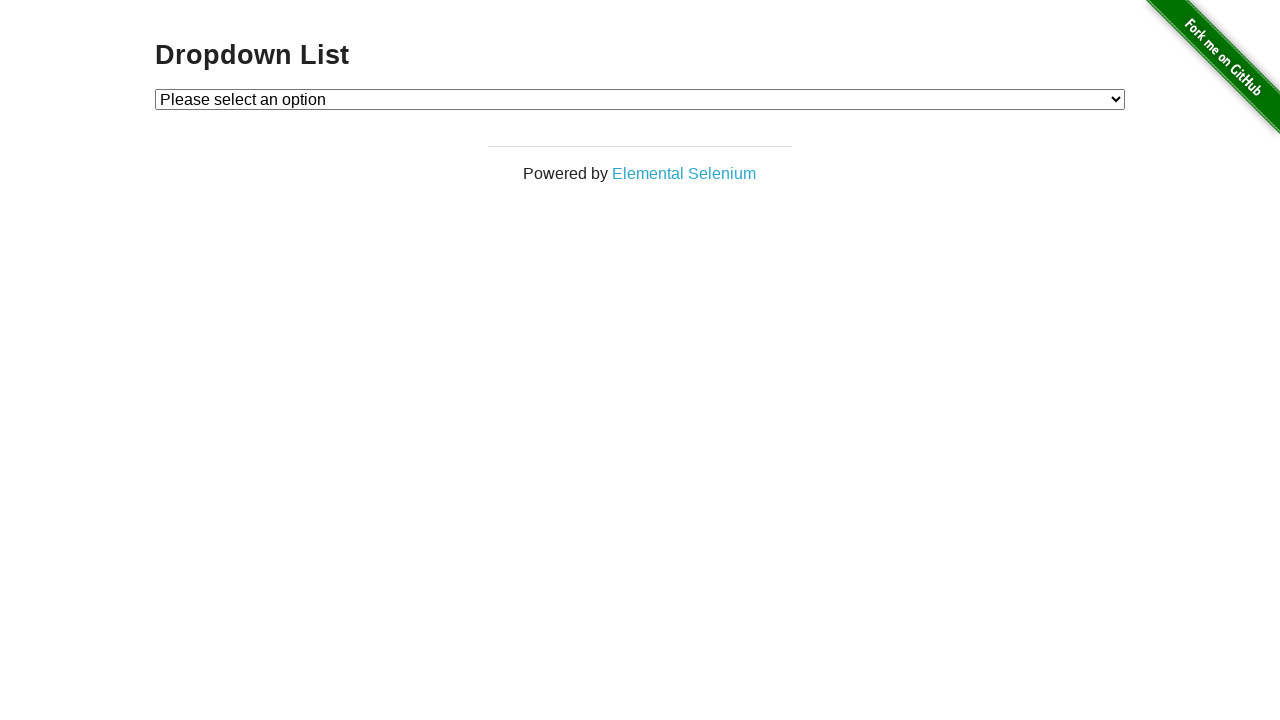

Located dropdown element with id 'dropdown'
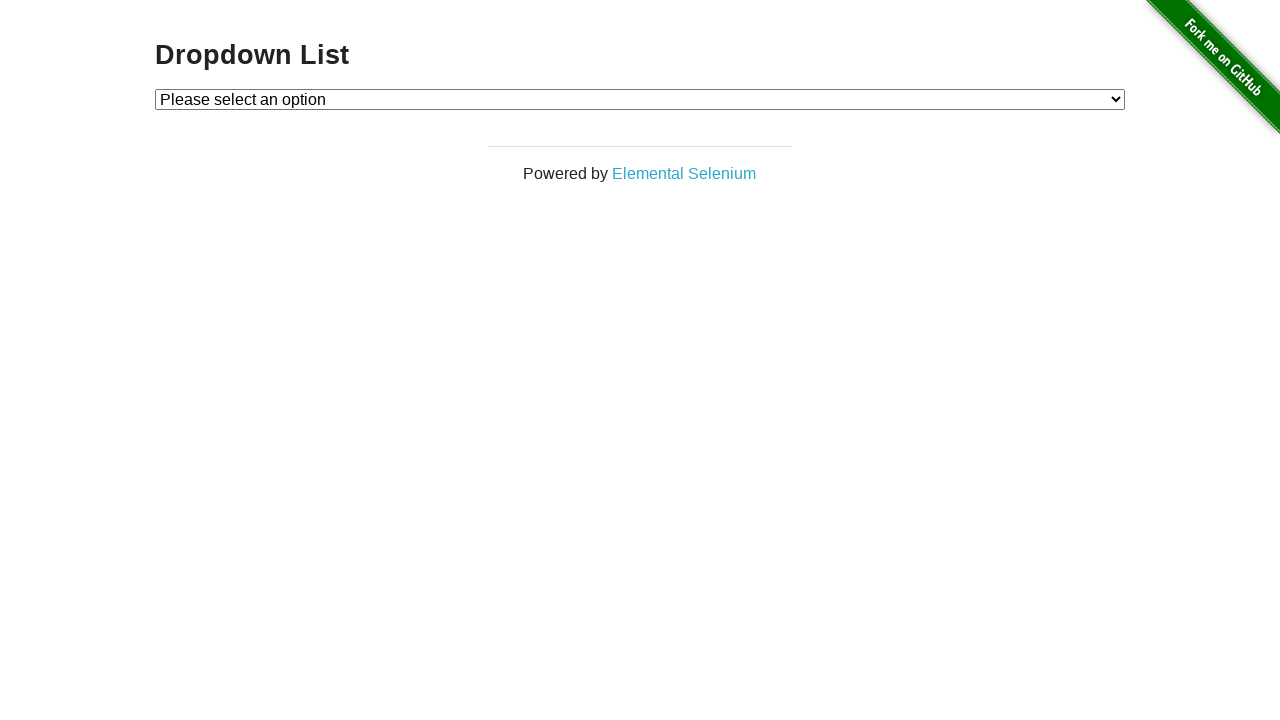

Selected dropdown option by index 1 on select#dropdown
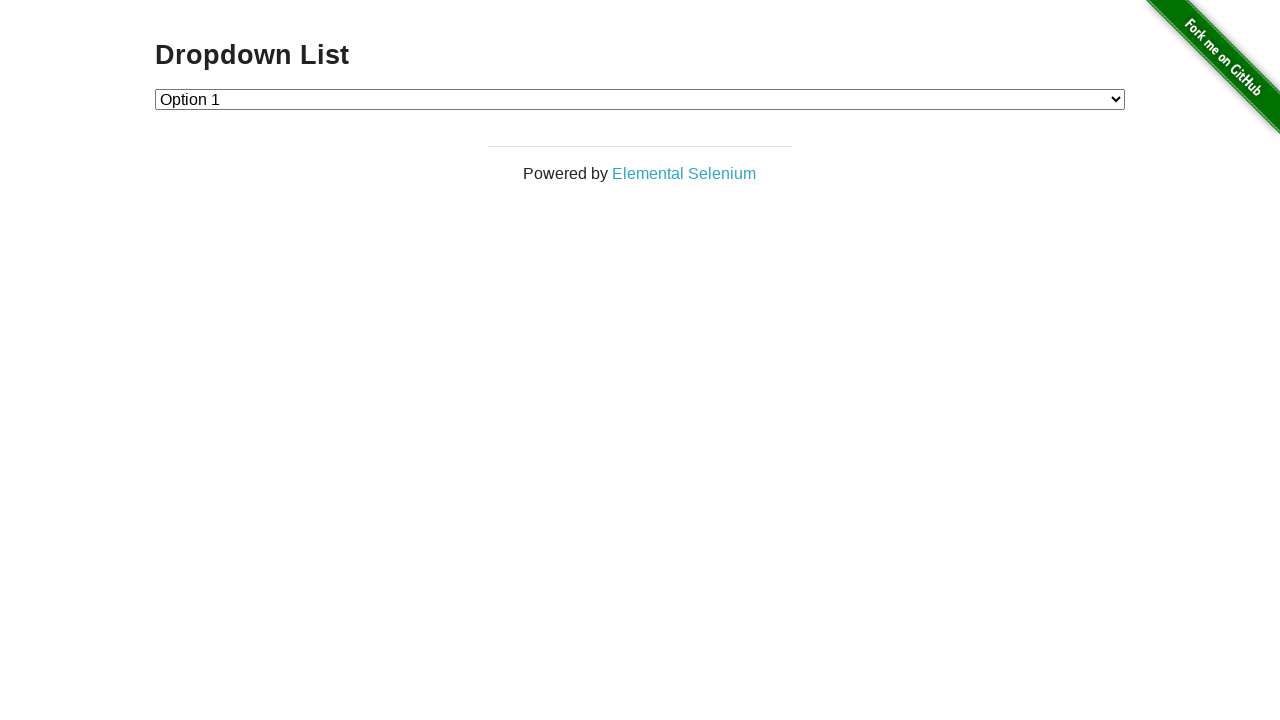

Waited 2000ms before selecting by value
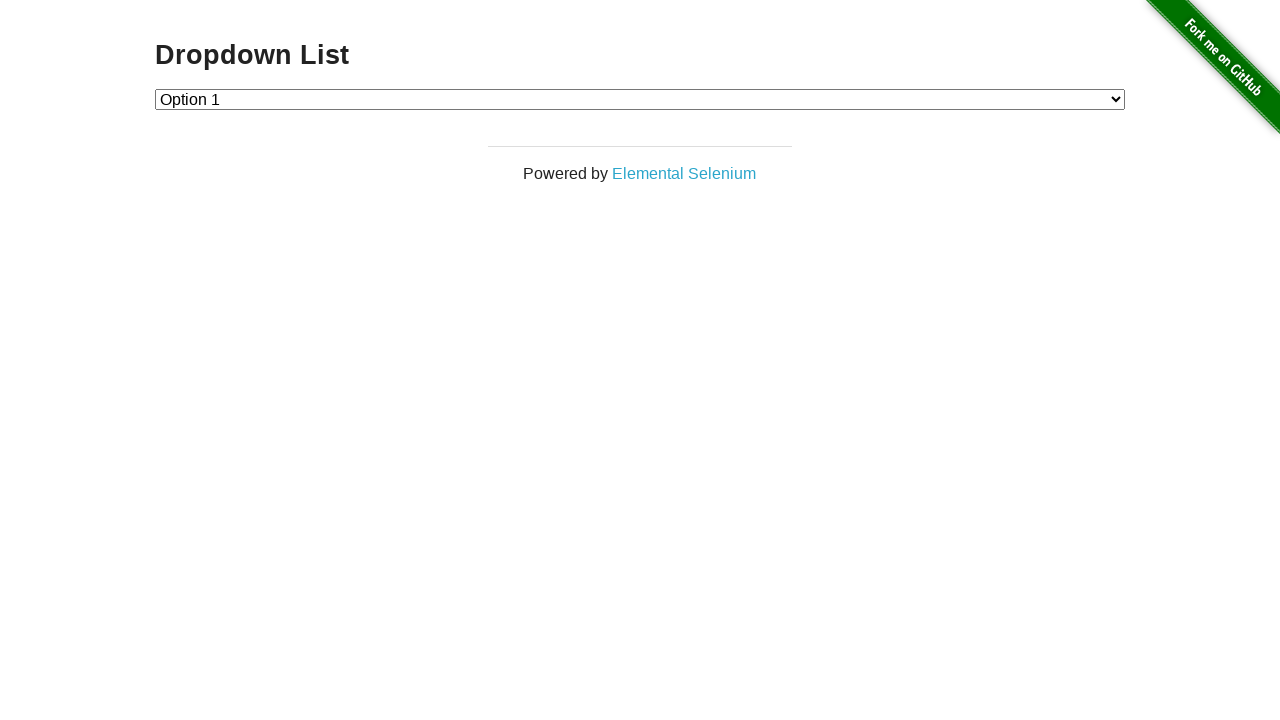

Selected dropdown option by value '2' on select#dropdown
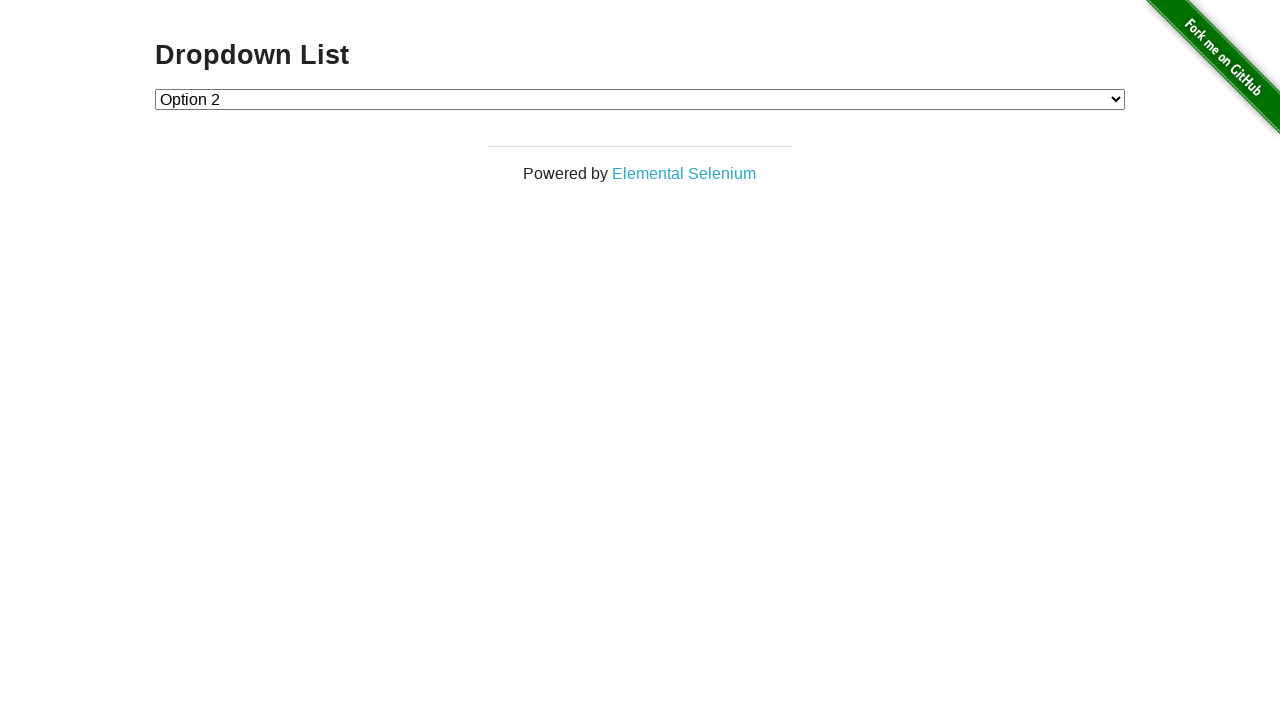

Waited 2000ms before selecting by visible text
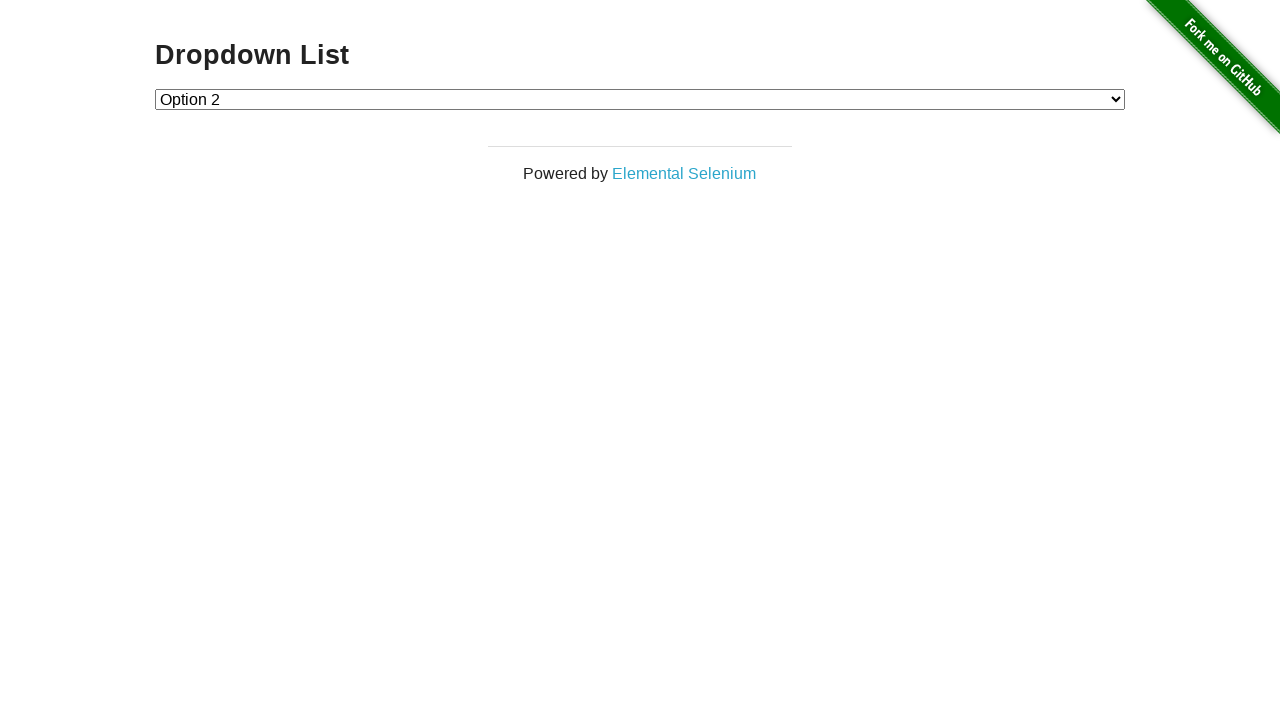

Selected dropdown option by visible text 'Option 1' on select#dropdown
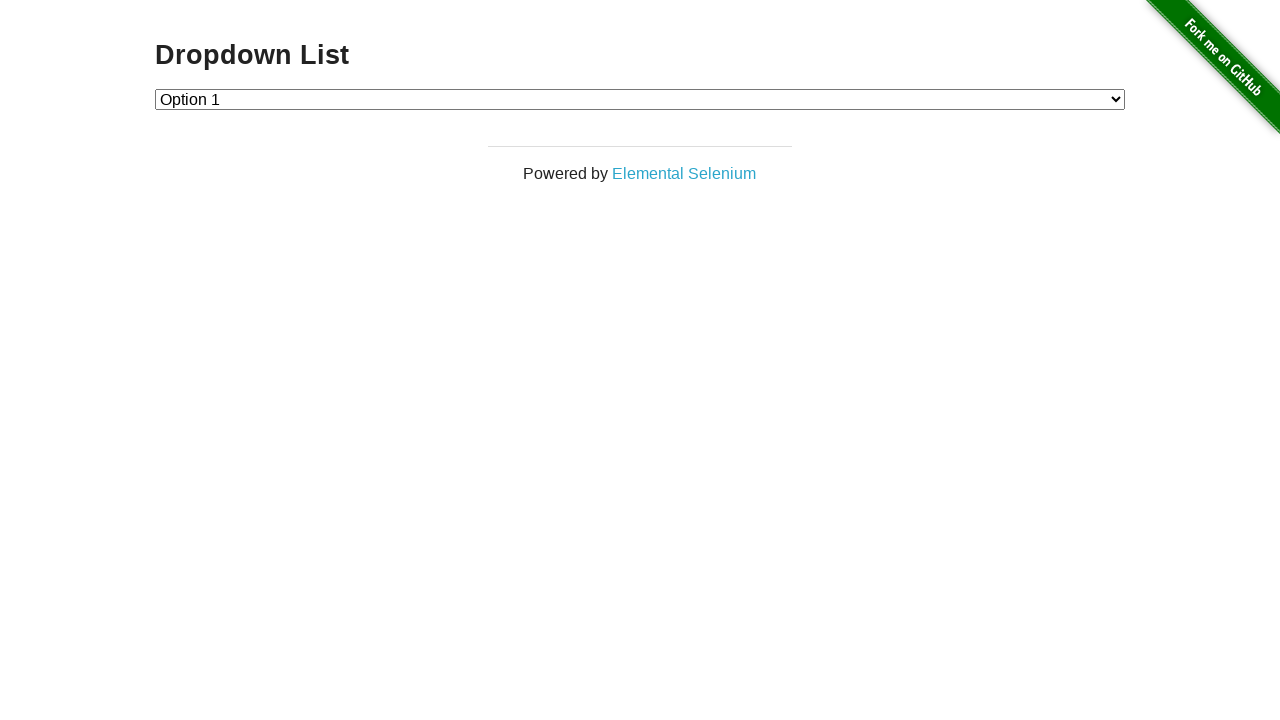

Waited 1000ms for selection verification
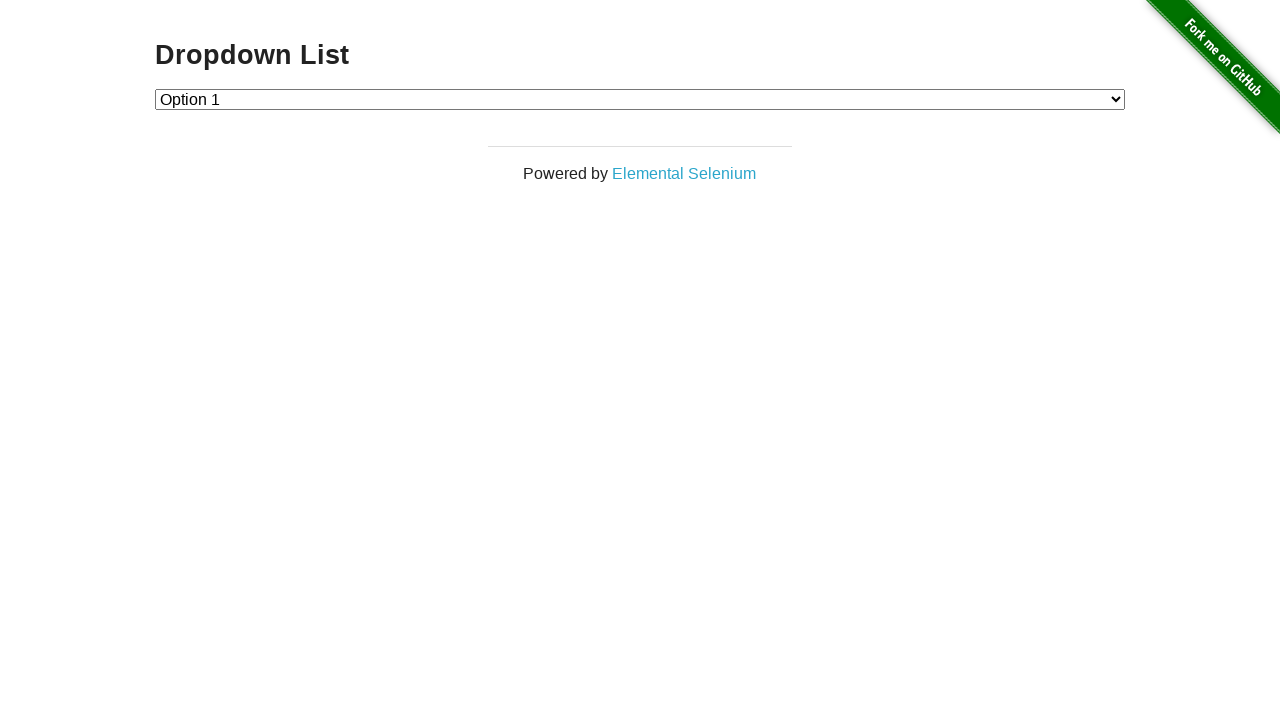

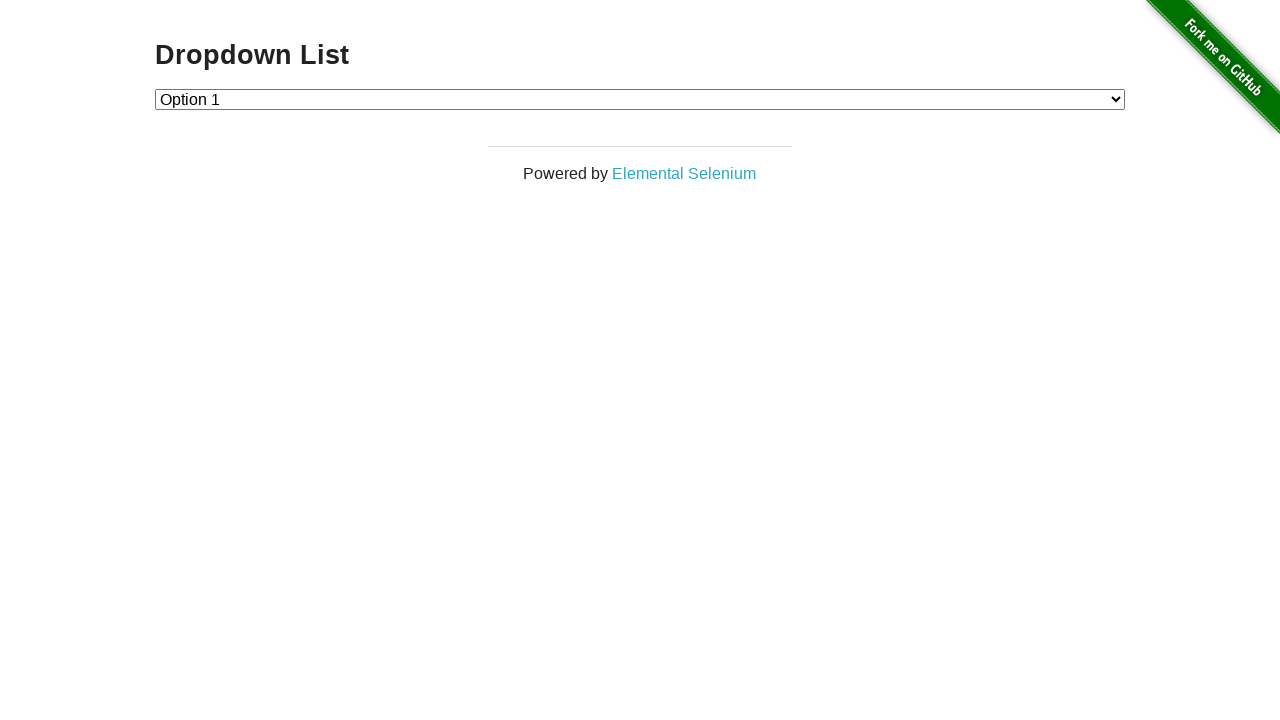